Tests a calculator form by extracting two numbers from the page, calculating their sum, selecting the result from a dropdown, and submitting the form

Starting URL: http://suninjuly.github.io/selects1.html

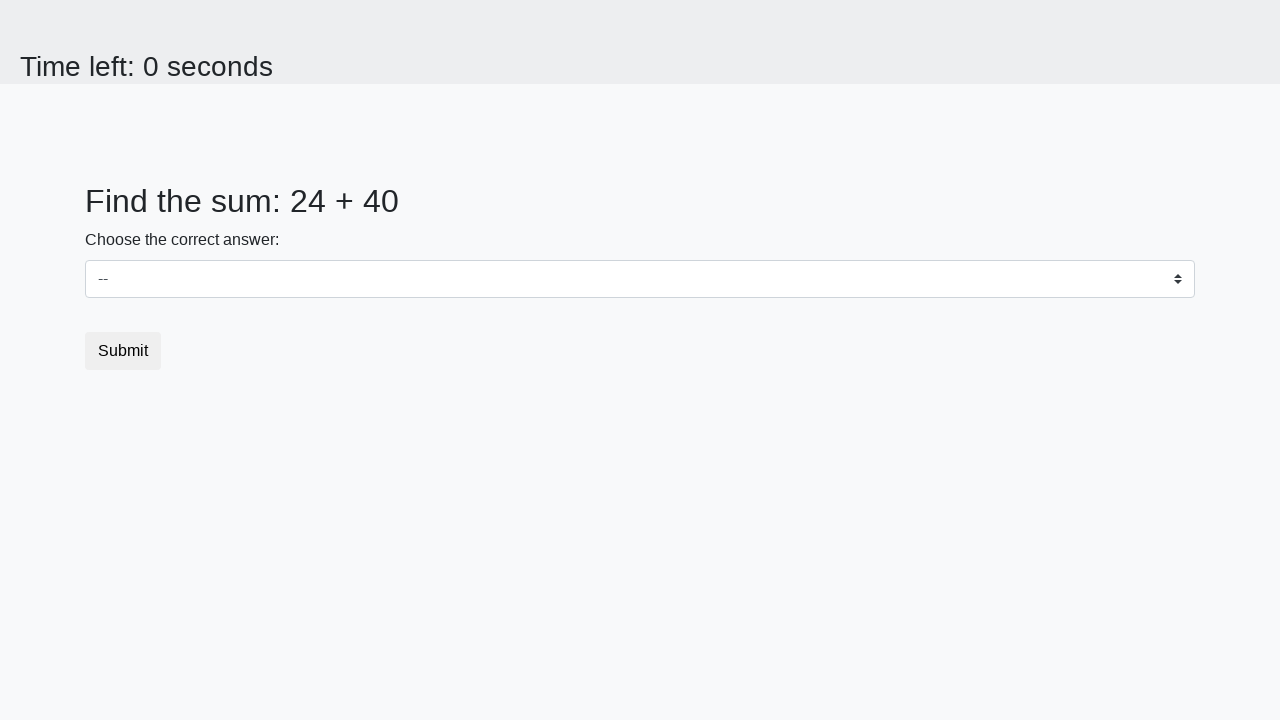

Extracted first number from the page
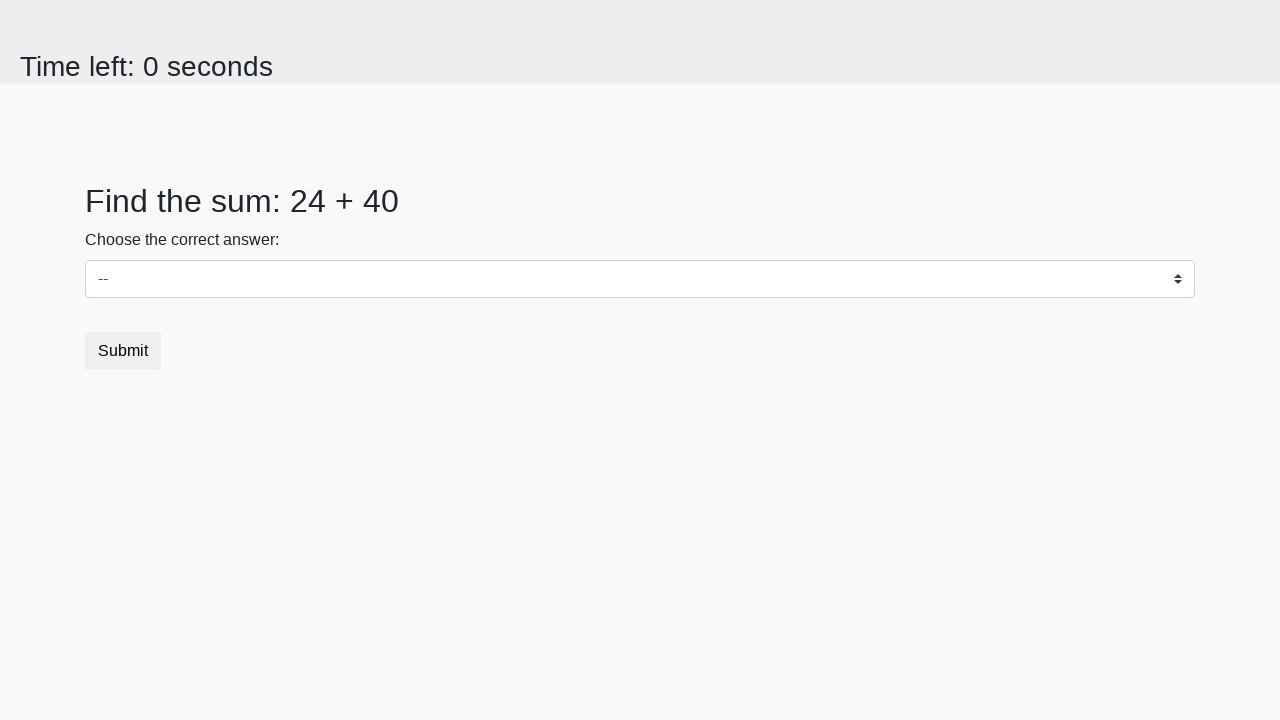

Extracted second number from the page
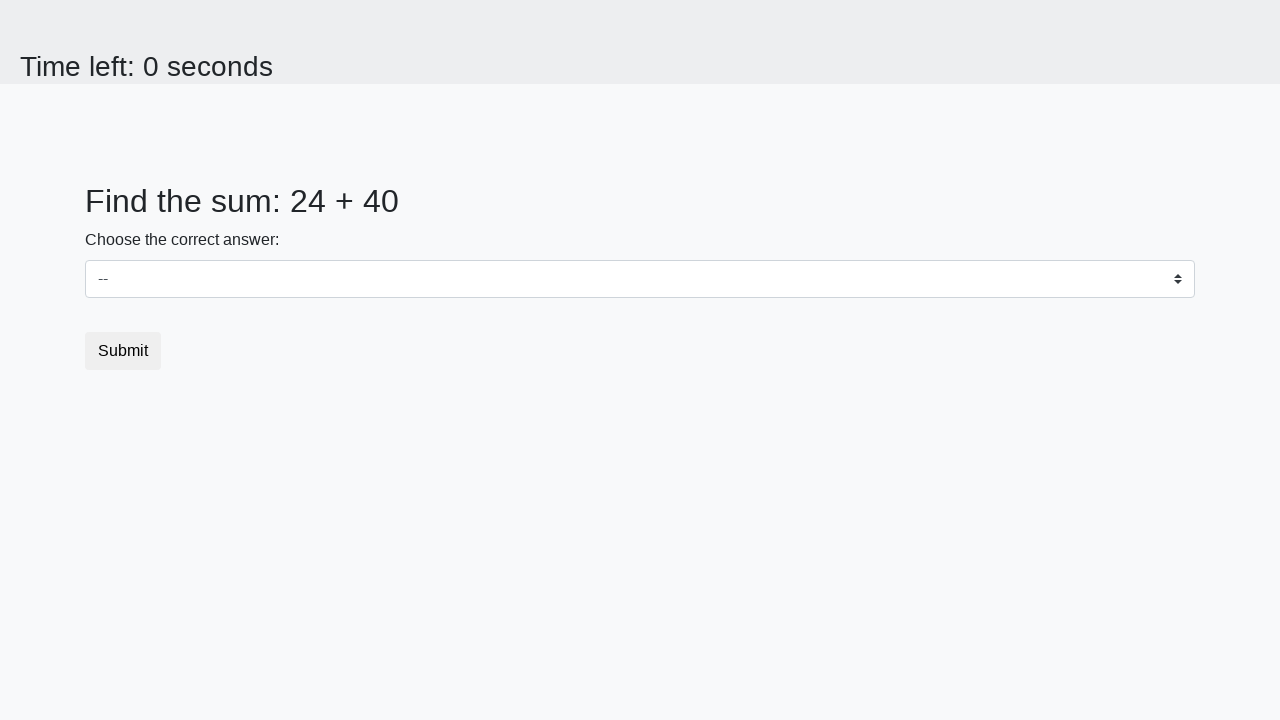

Calculated sum: 24 + 40 = 64
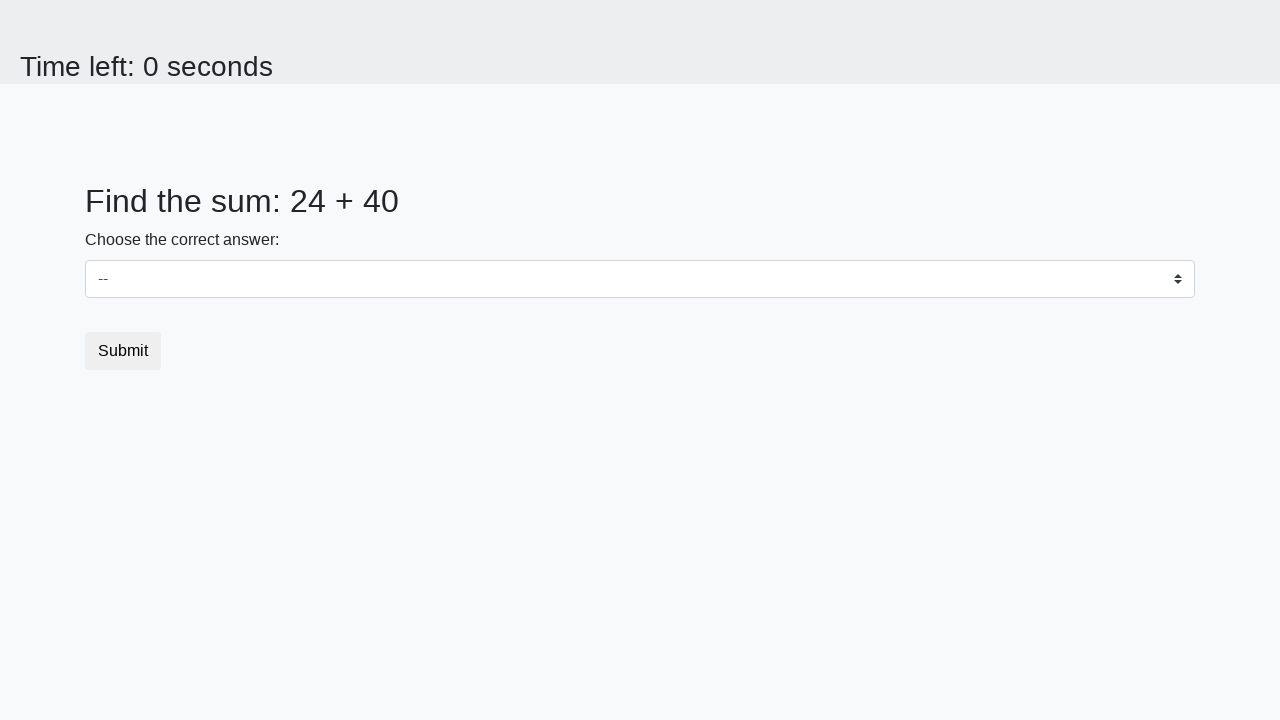

Selected sum value '64' from dropdown on #dropdown
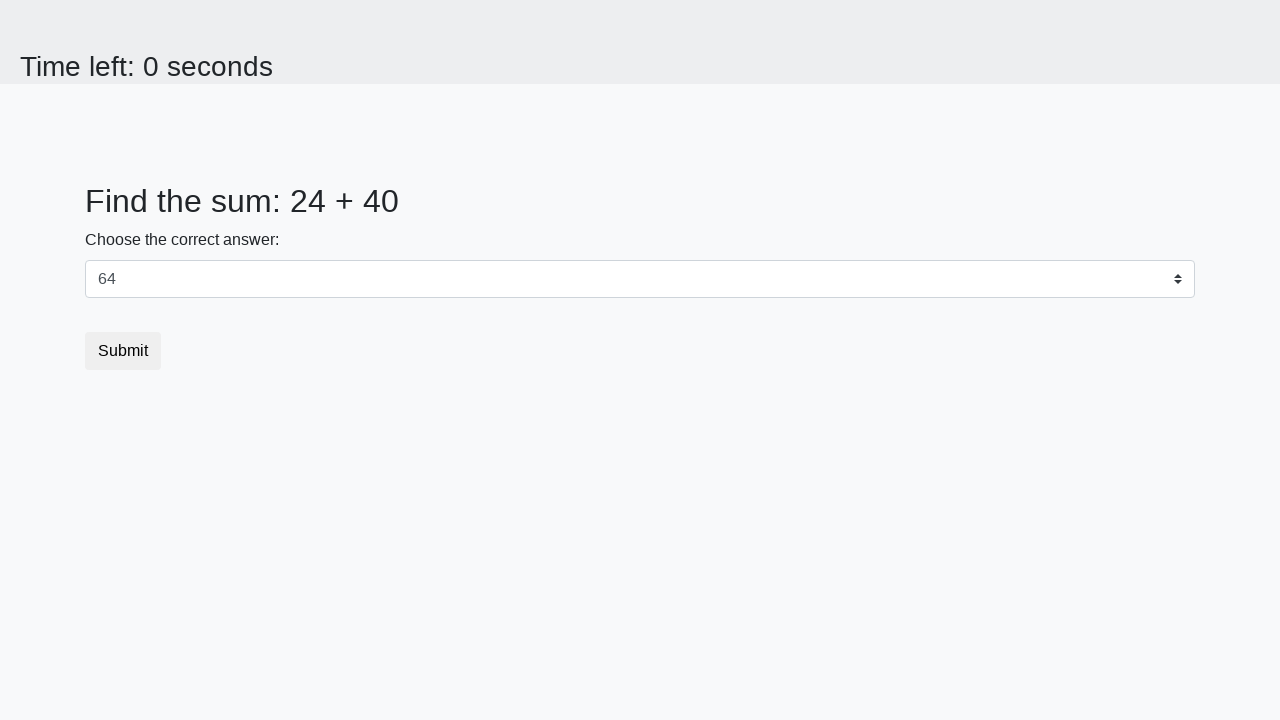

Clicked submit button to submit the form at (123, 351) on button[type='submit']
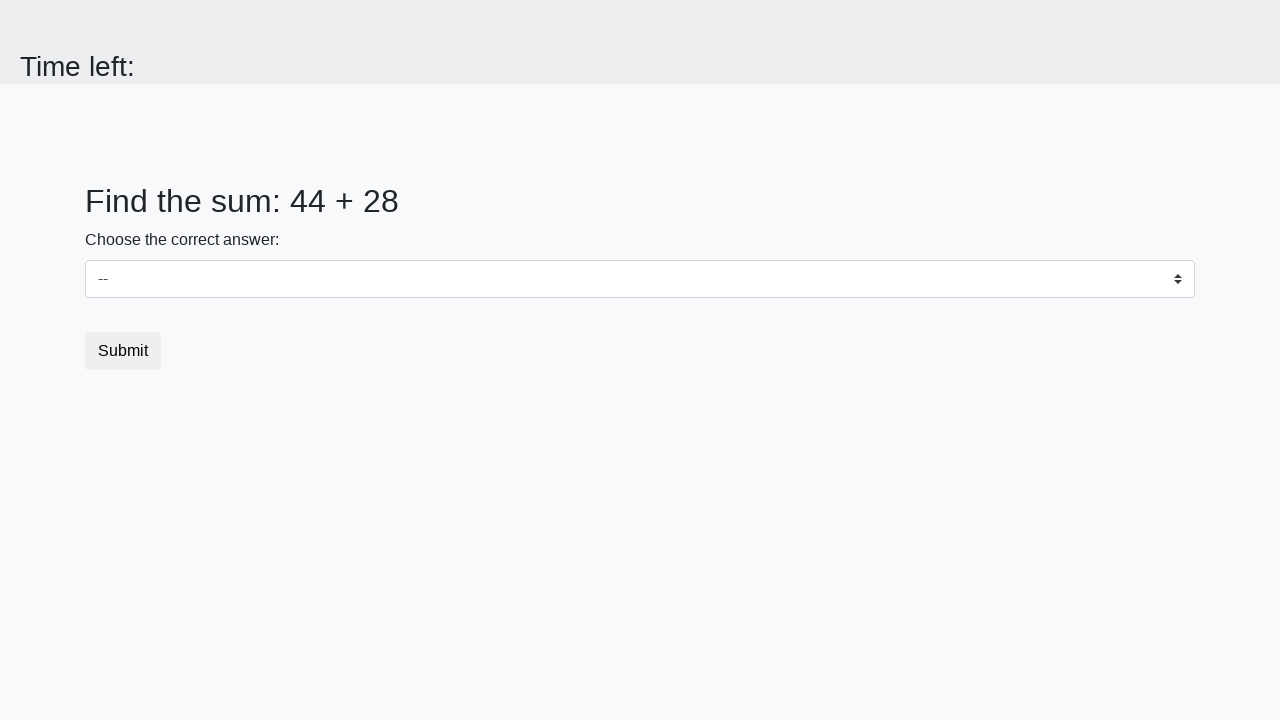

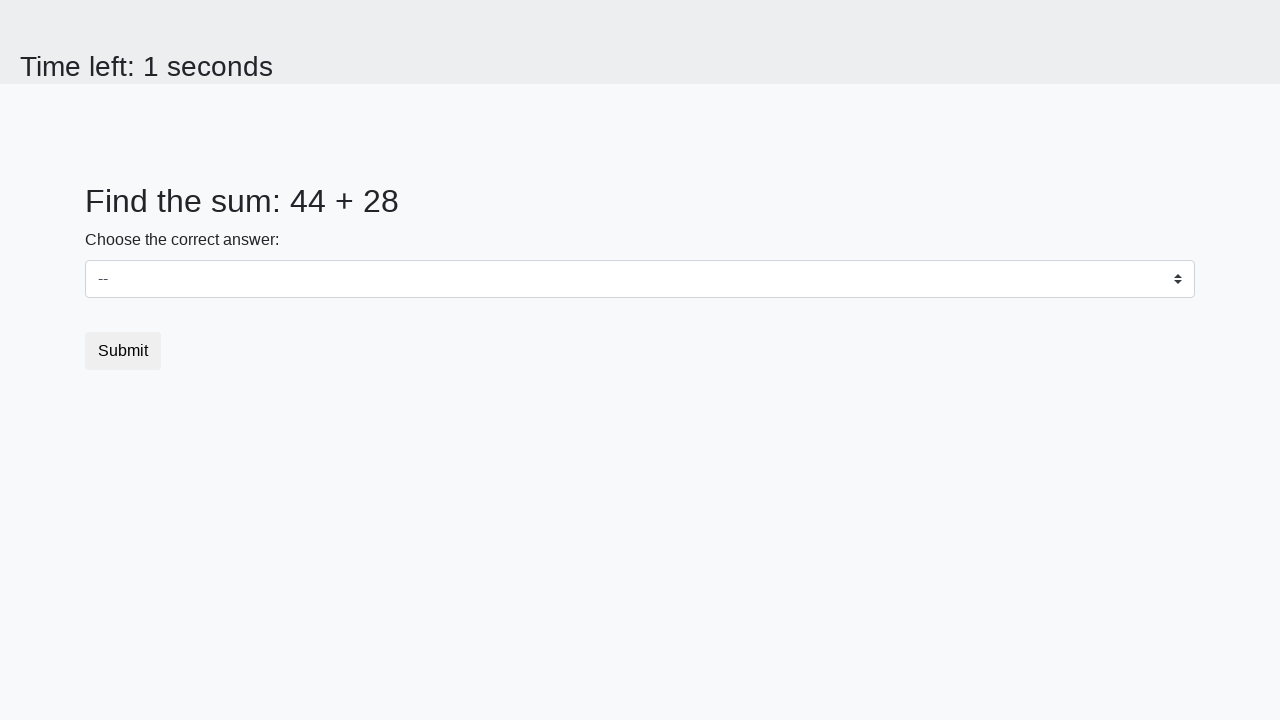